Tests radio button functionality by selecting gender and age options, then verifying the selected values

Starting URL: https://www.lambdatest.com/selenium-playground/

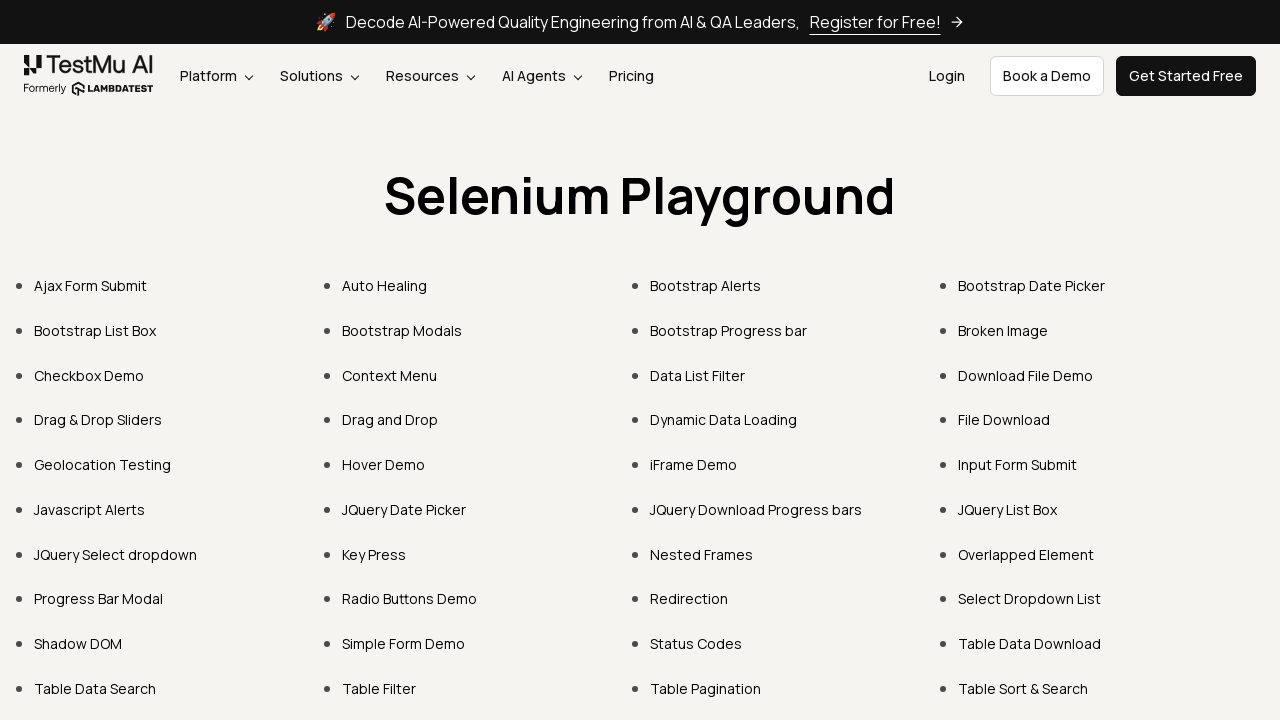

Clicked on Radio Buttons Demo link at (410, 599) on text=Radio Buttons Demo
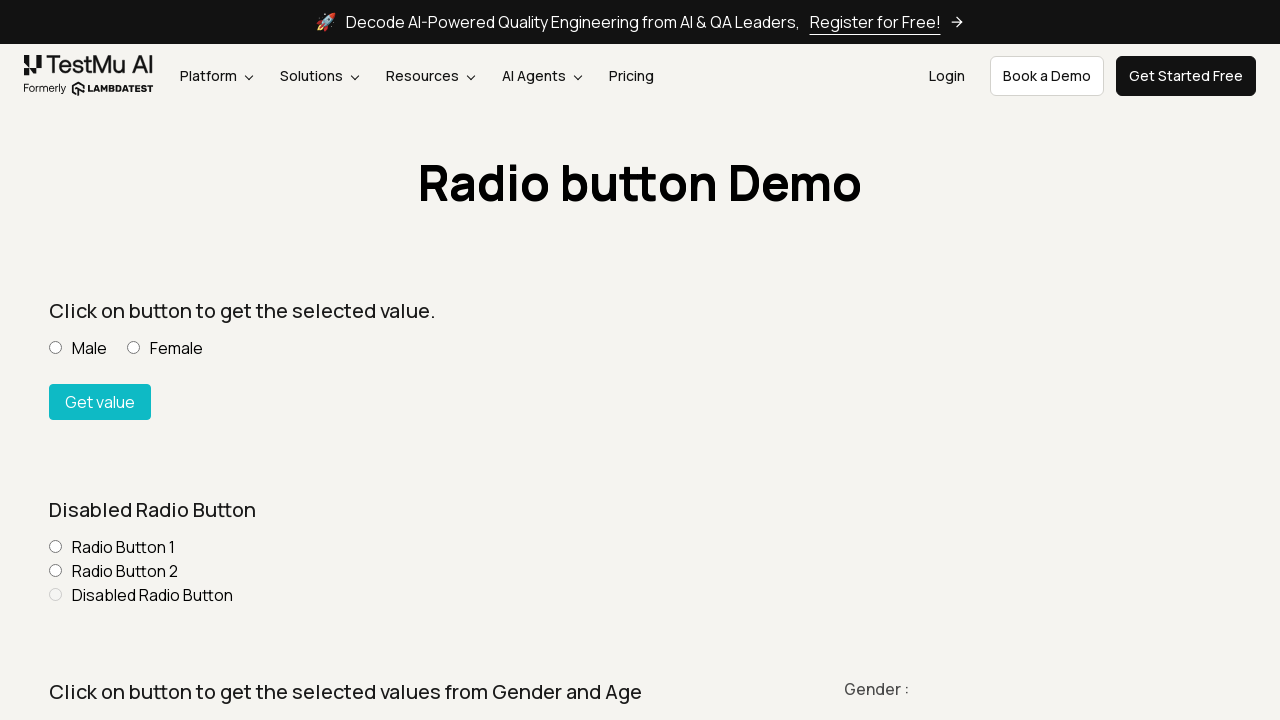

Selected Male gender radio button at (56, 360) on xpath=//p[contains(text(), 'Gender and Age')]//following::div[1]/label[1]/input
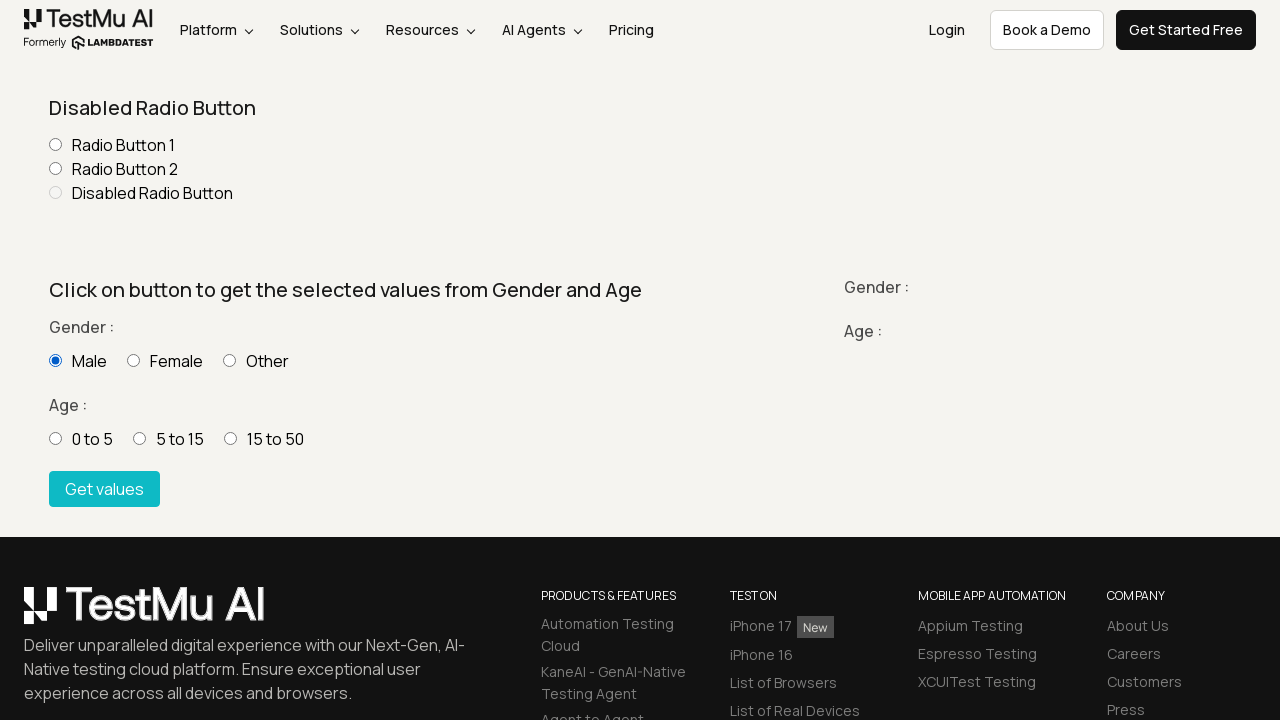

Selected age group 5-15 at (140, 438) on xpath=//h4[text()='Age : ']//following::input[@value='5 - 15']
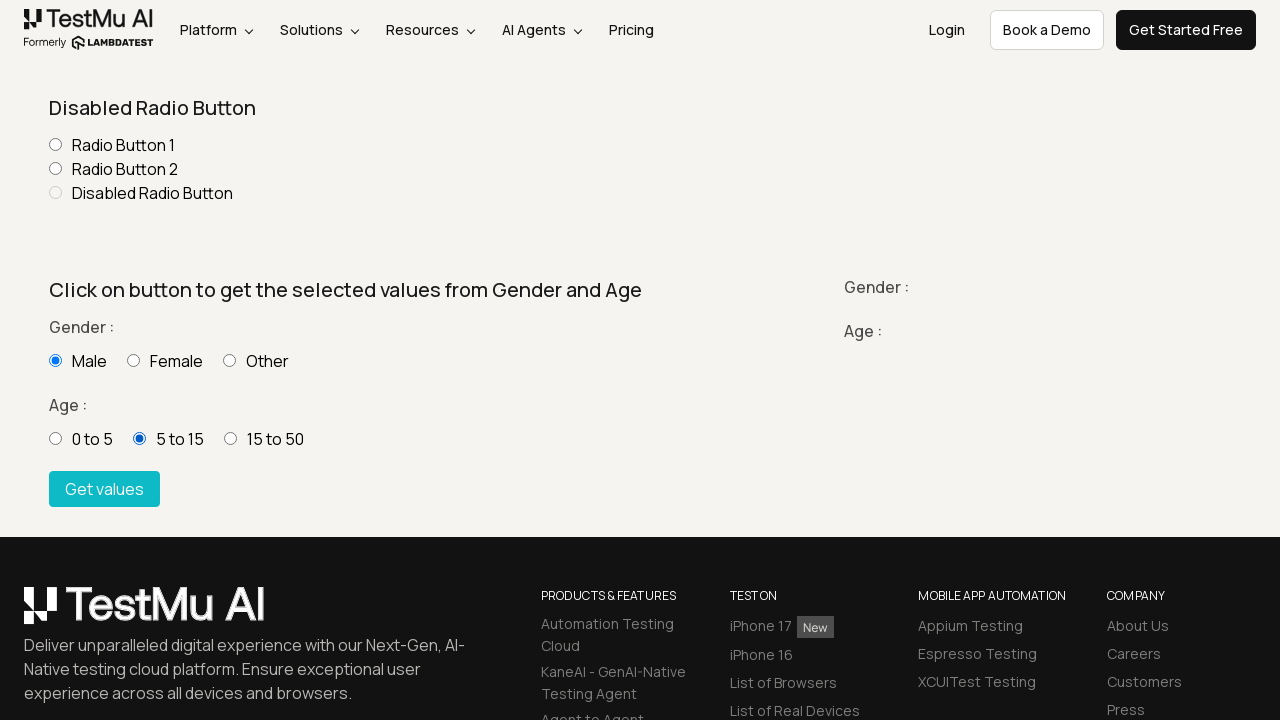

Clicked Get values button at (104, 489) on button:has-text('Get values')
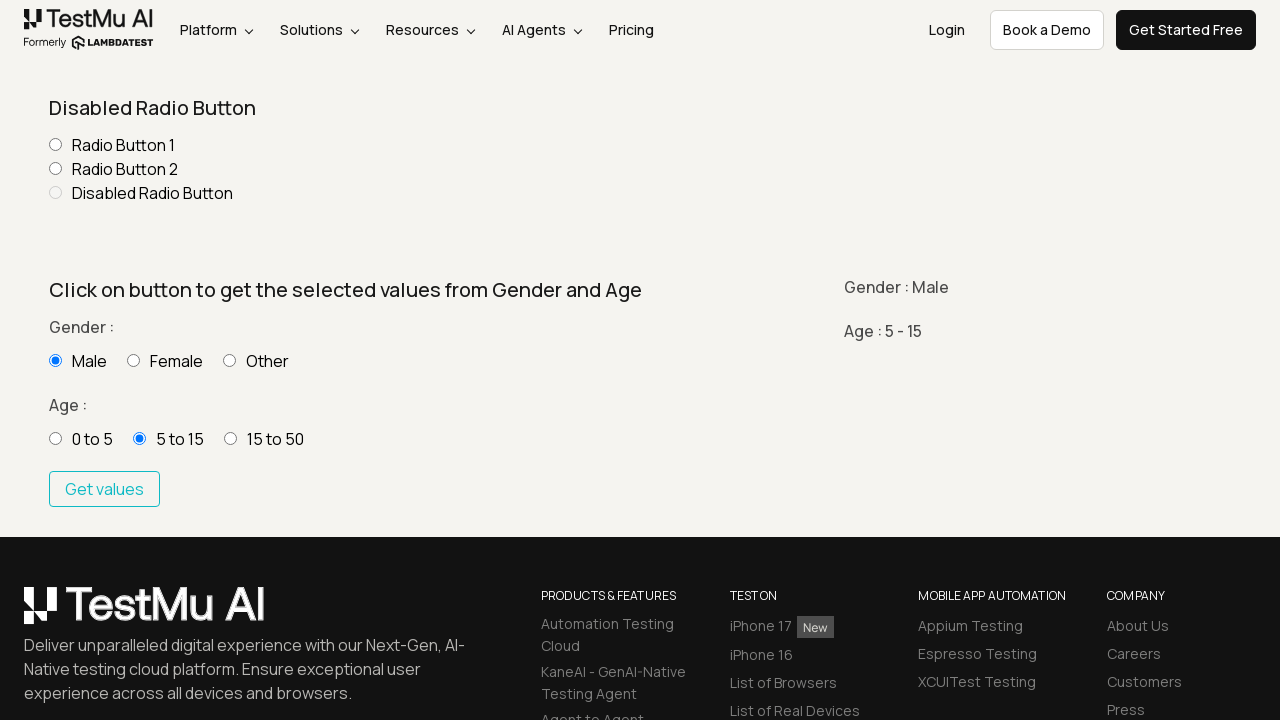

Gender result appeared
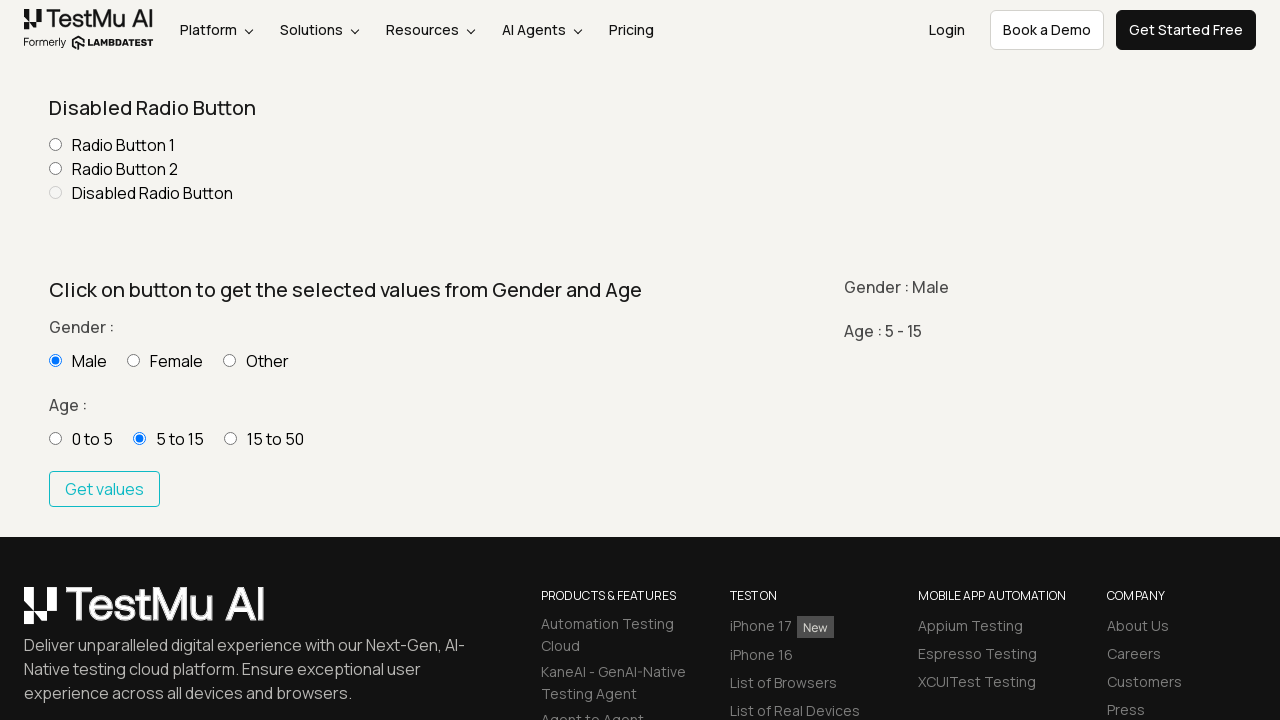

Age group result appeared
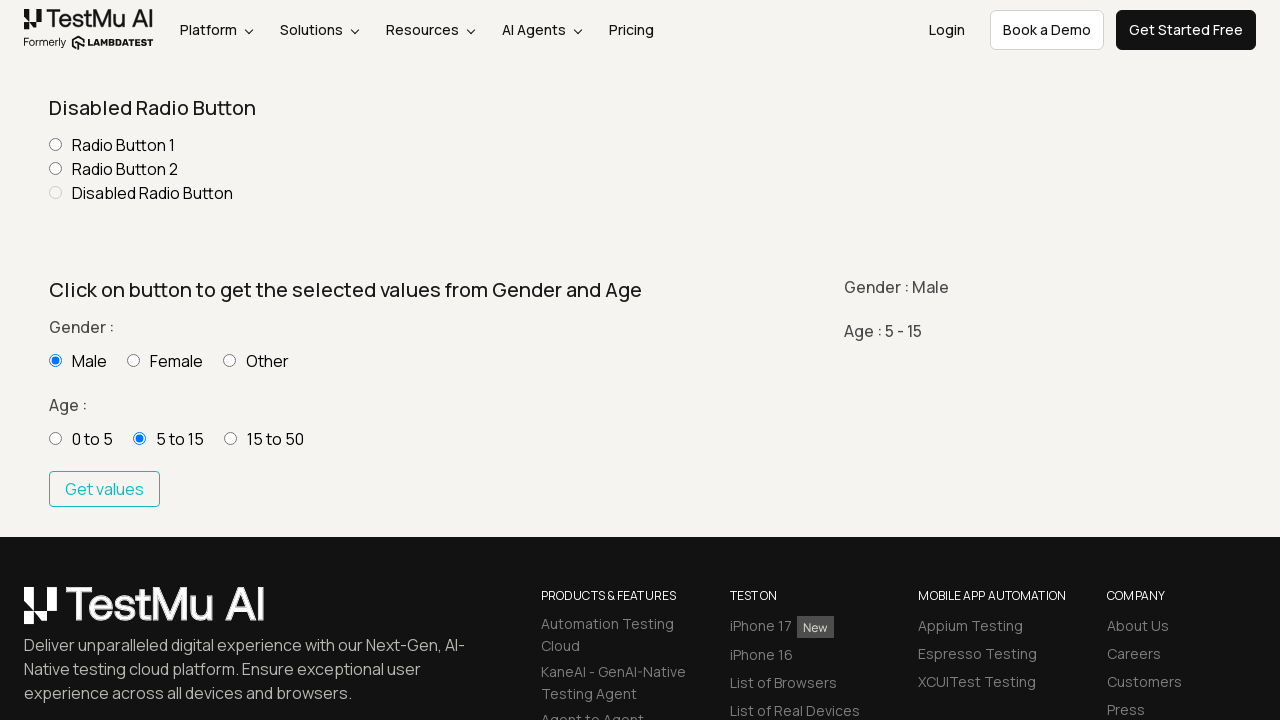

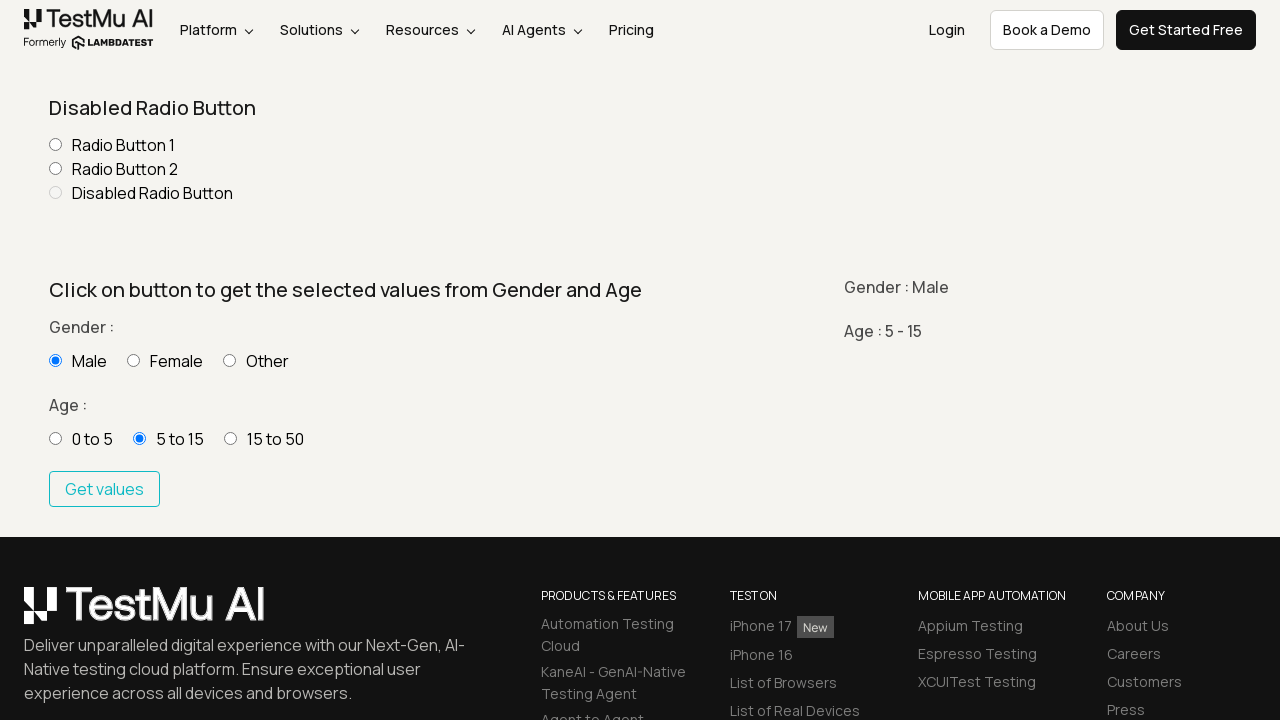